Tests a mathematical form by reading two numbers from the page, calculating their sum, selecting the result from a dropdown, and submitting the form

Starting URL: http://suninjuly.github.io/selects1.html

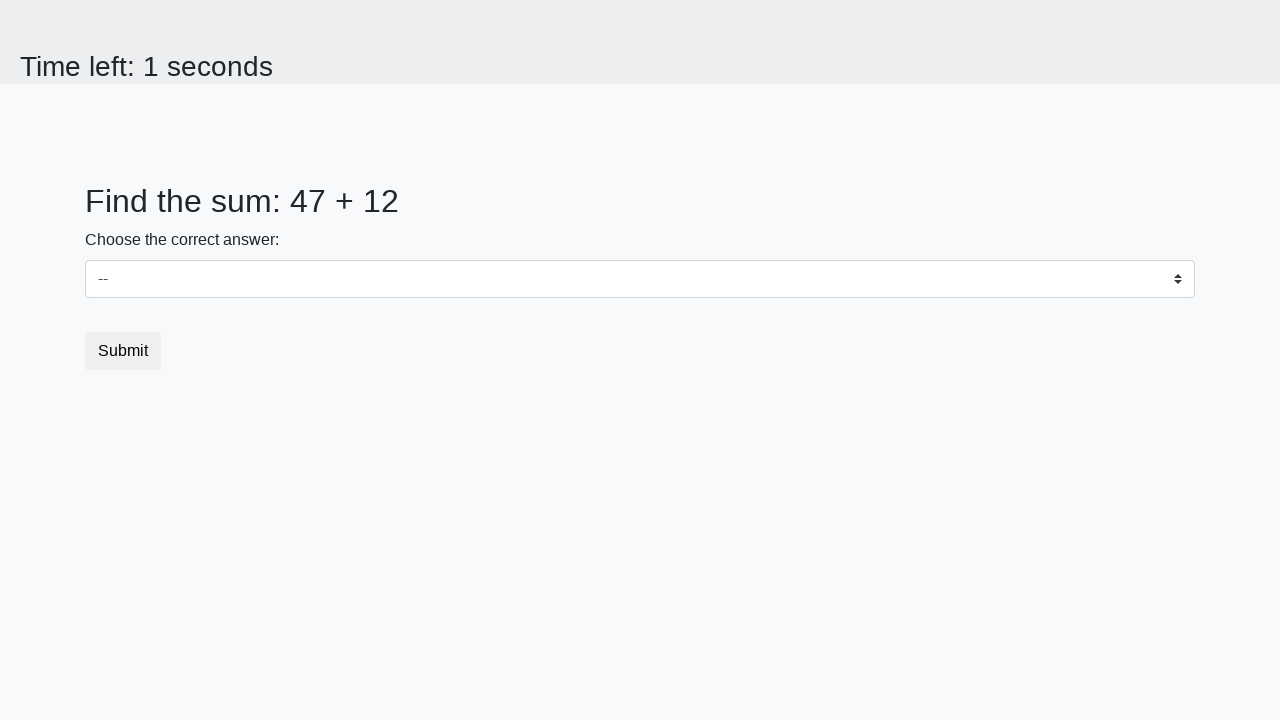

Read first number from span#num1
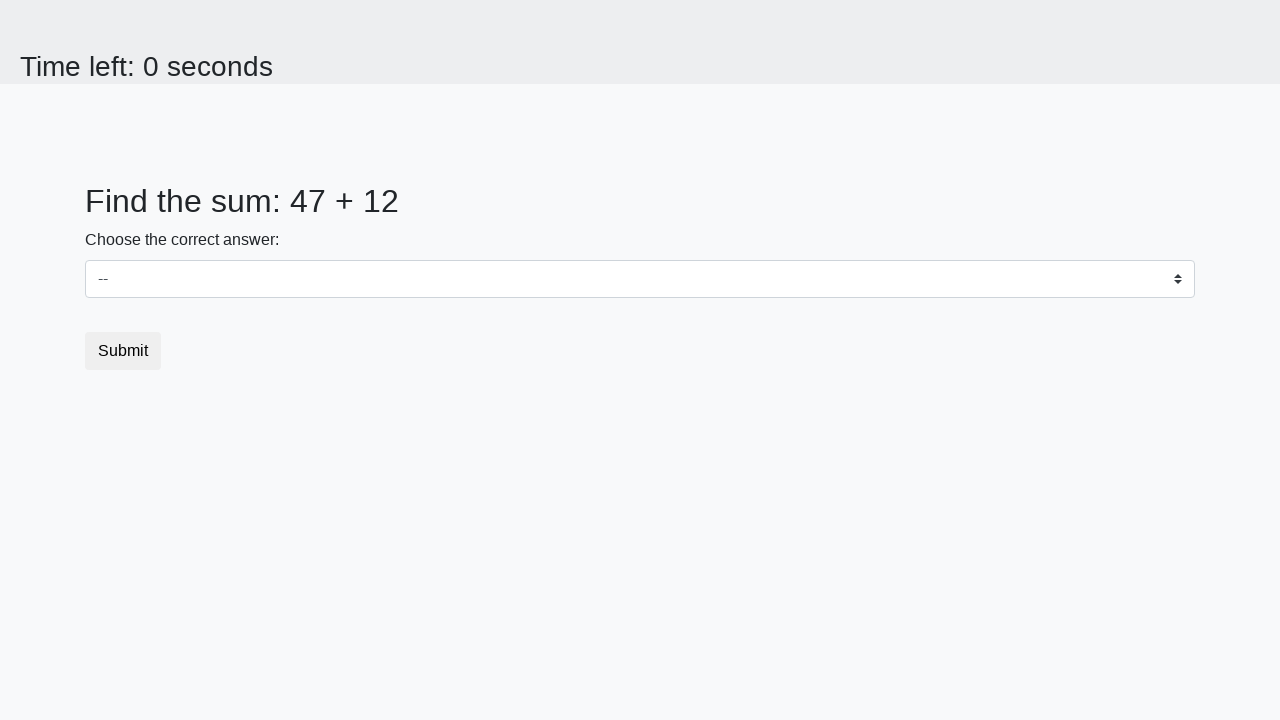

Read second number from span#num2
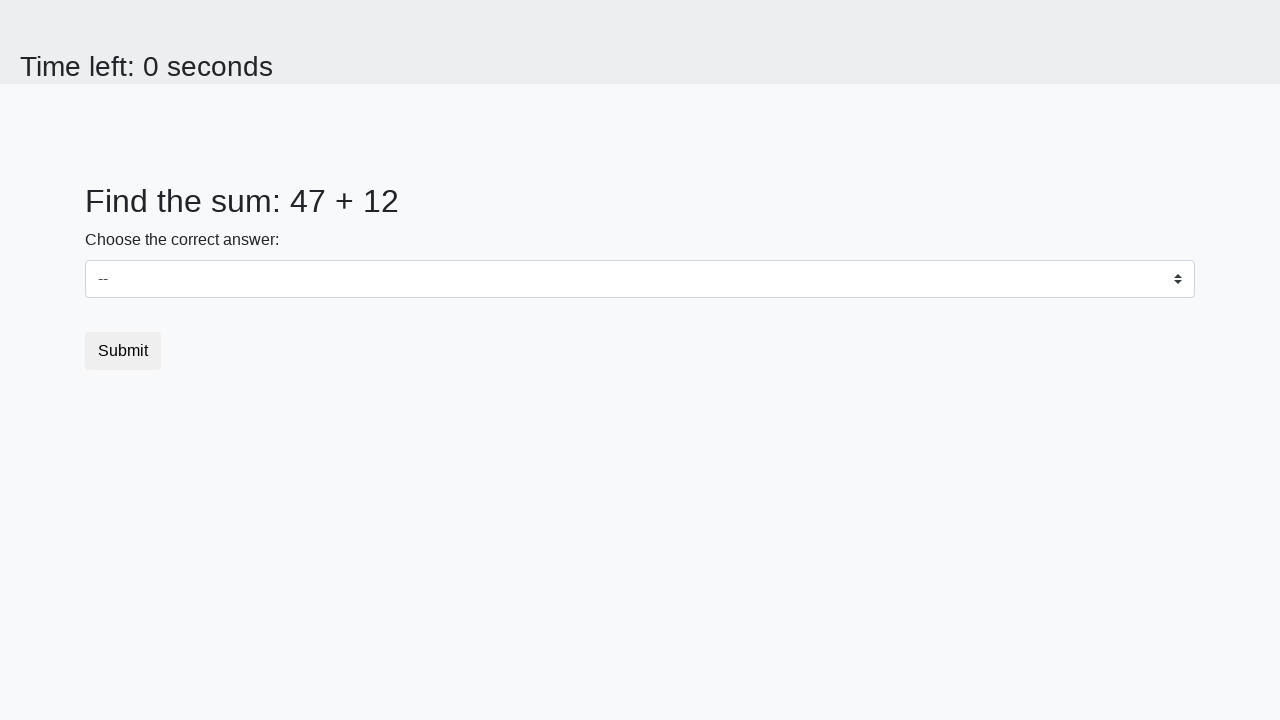

Calculated sum: 47 + 12 = 59
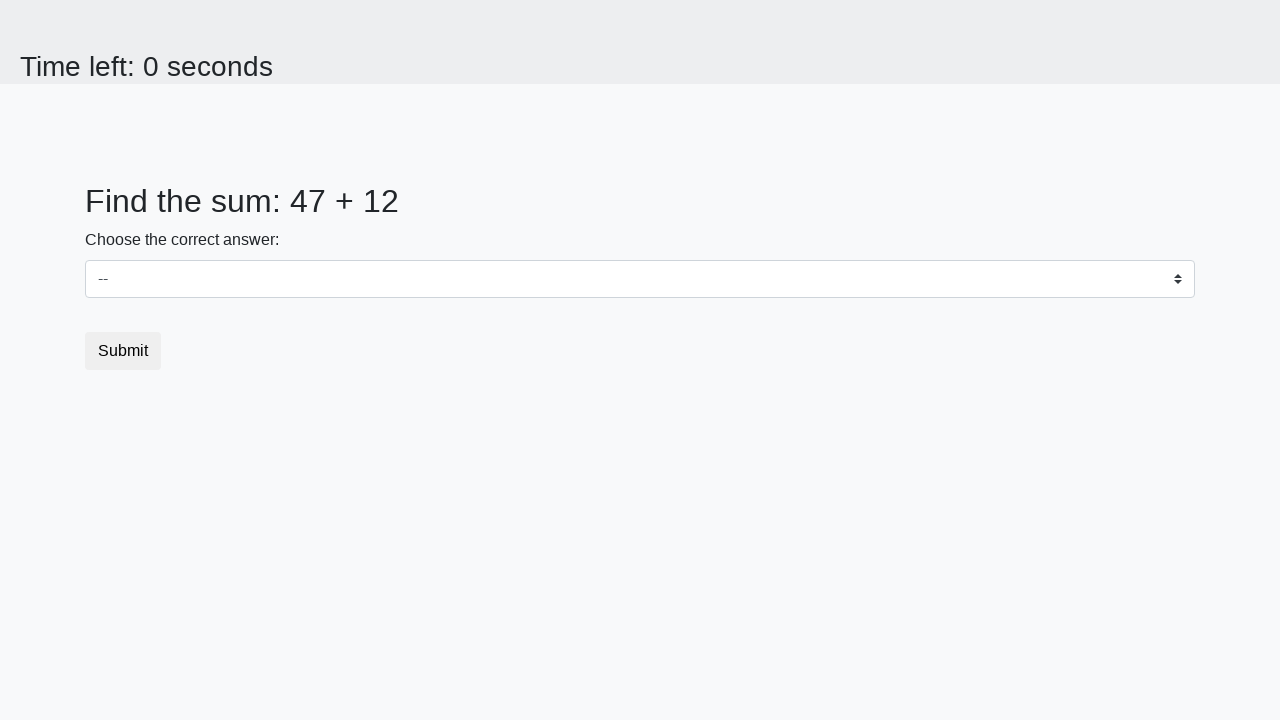

Selected 59 from dropdown on select
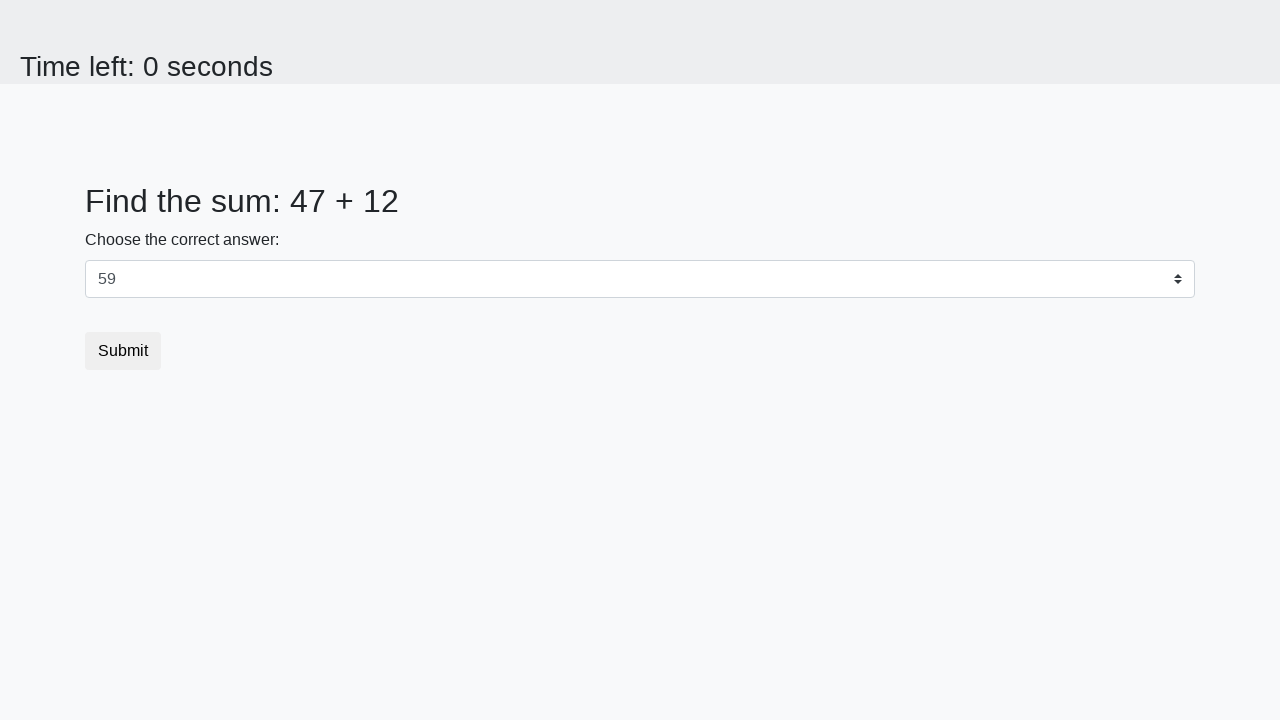

Clicked submit button to submit the form at (123, 351) on button.btn
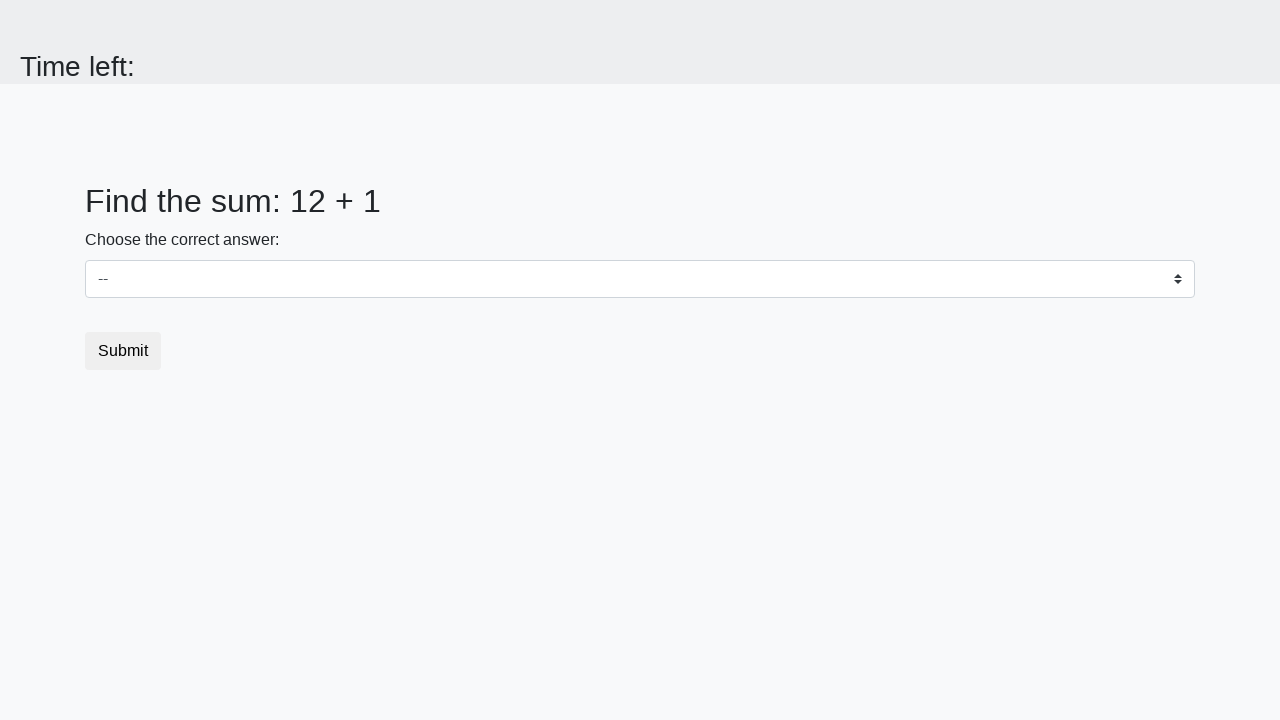

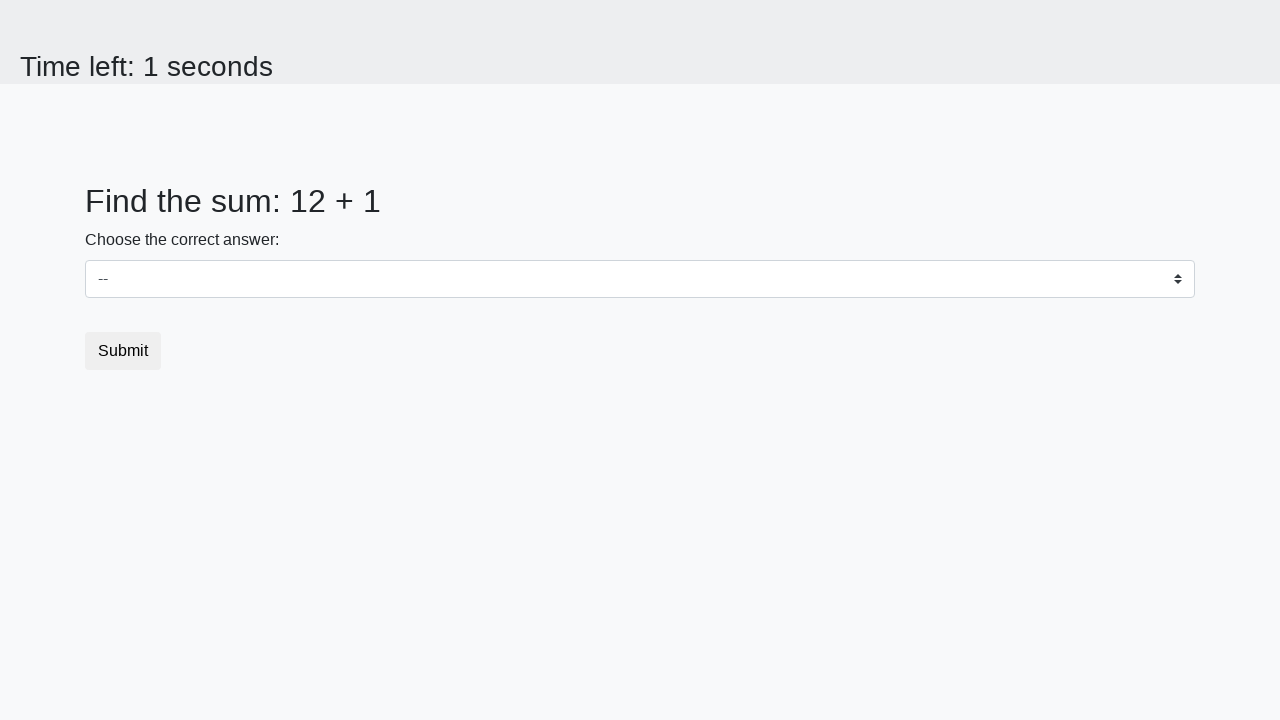